Simple test that navigates to the Autify homepage and verifies the page loads successfully.

Starting URL: https://autify.com/

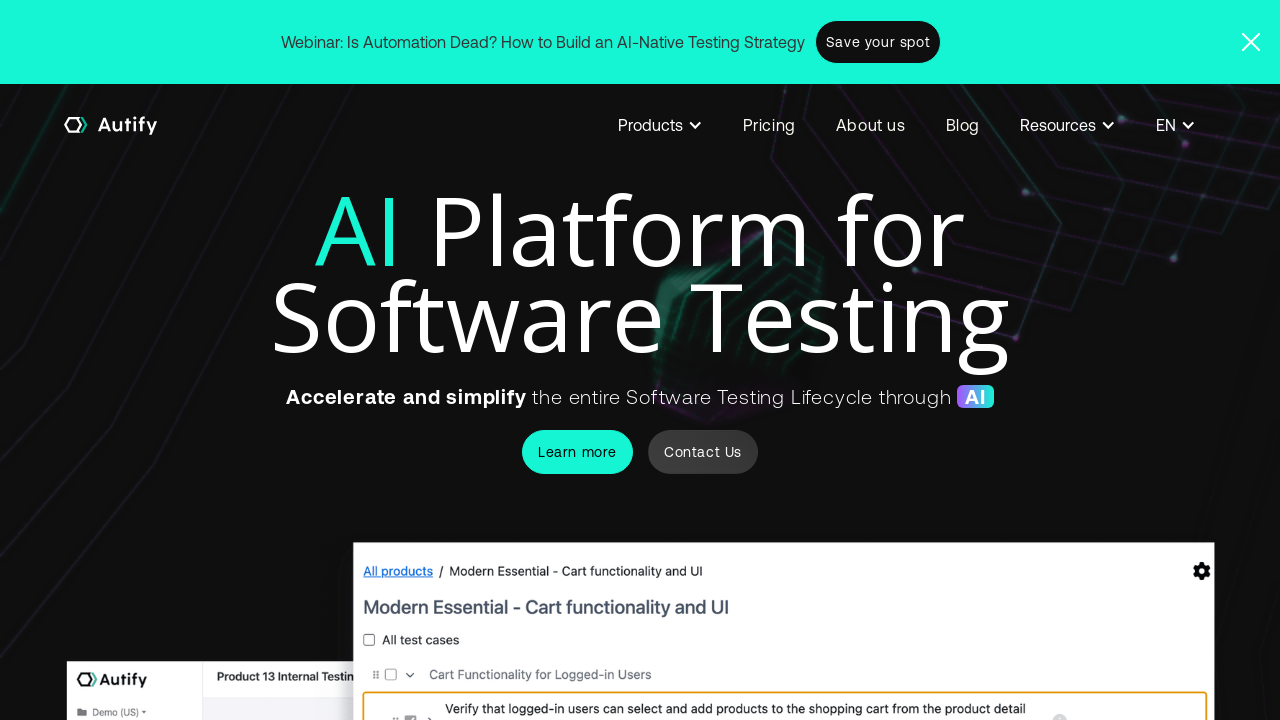

Waited for page to reach domcontentloaded state
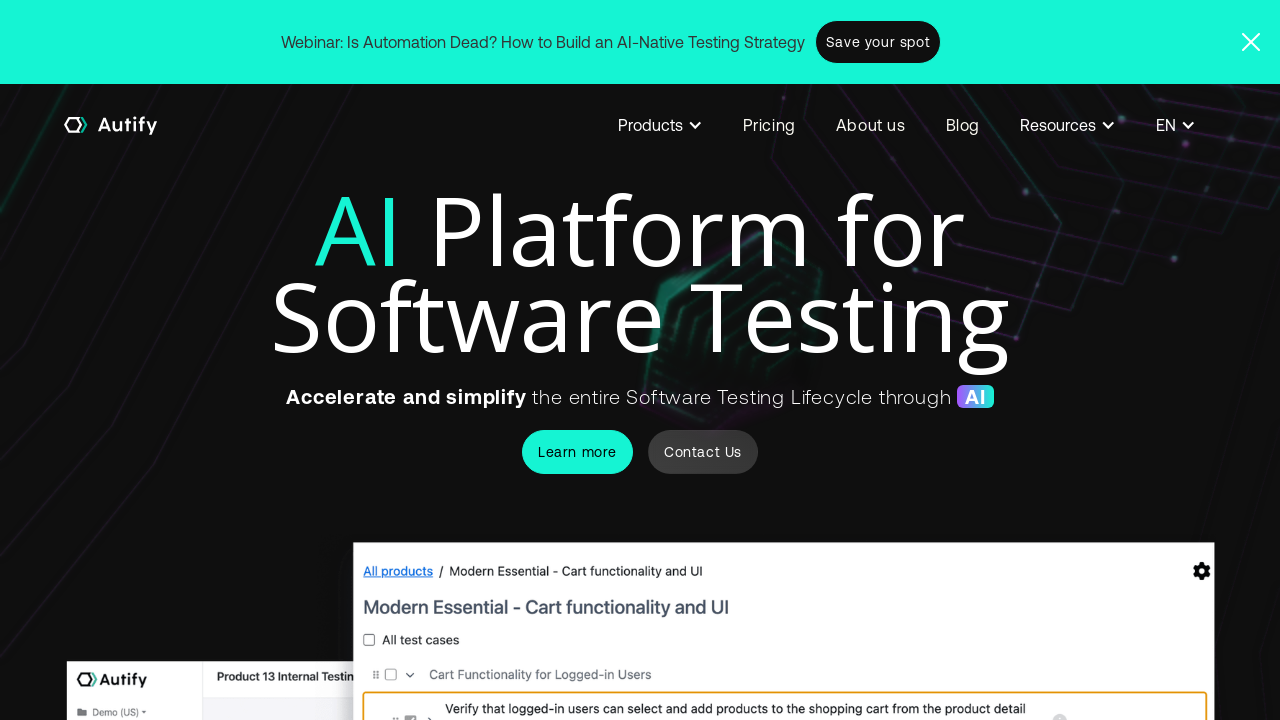

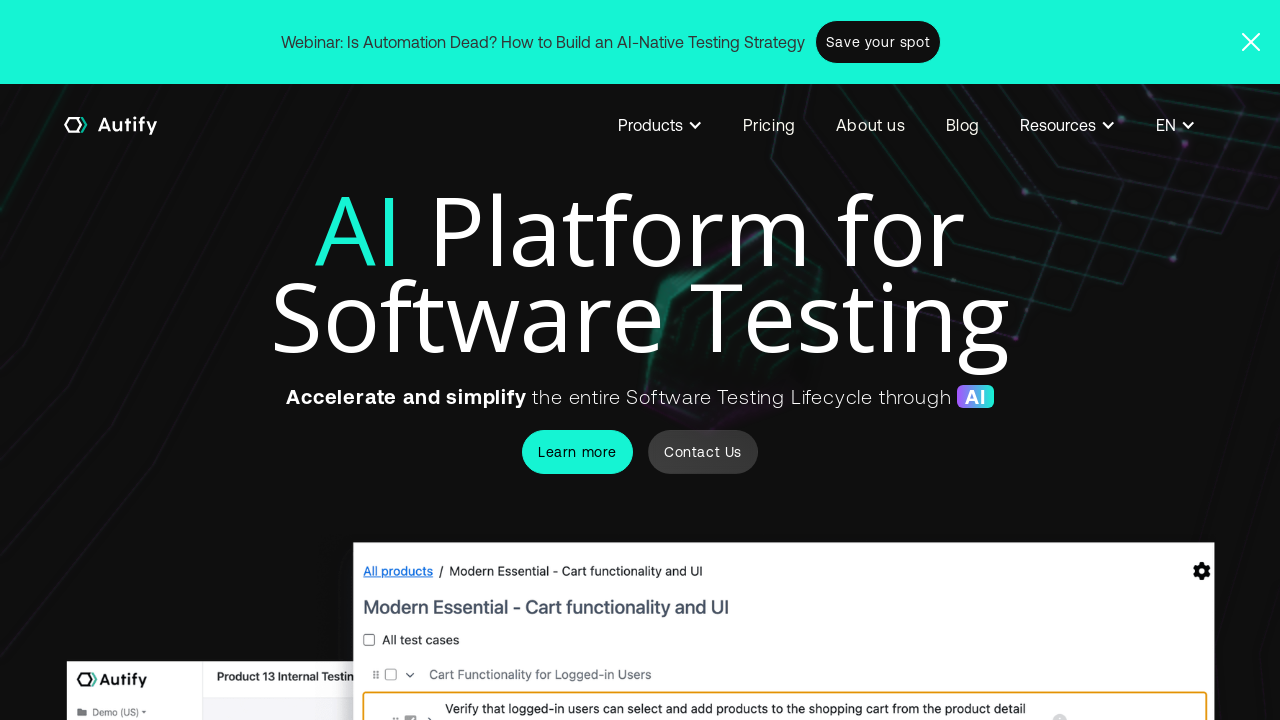